Tests selecting a day from a button-style dropdown by clicking the button and then the day option

Starting URL: https://thefreerangetester.github.io/sandbox-automation-testing/

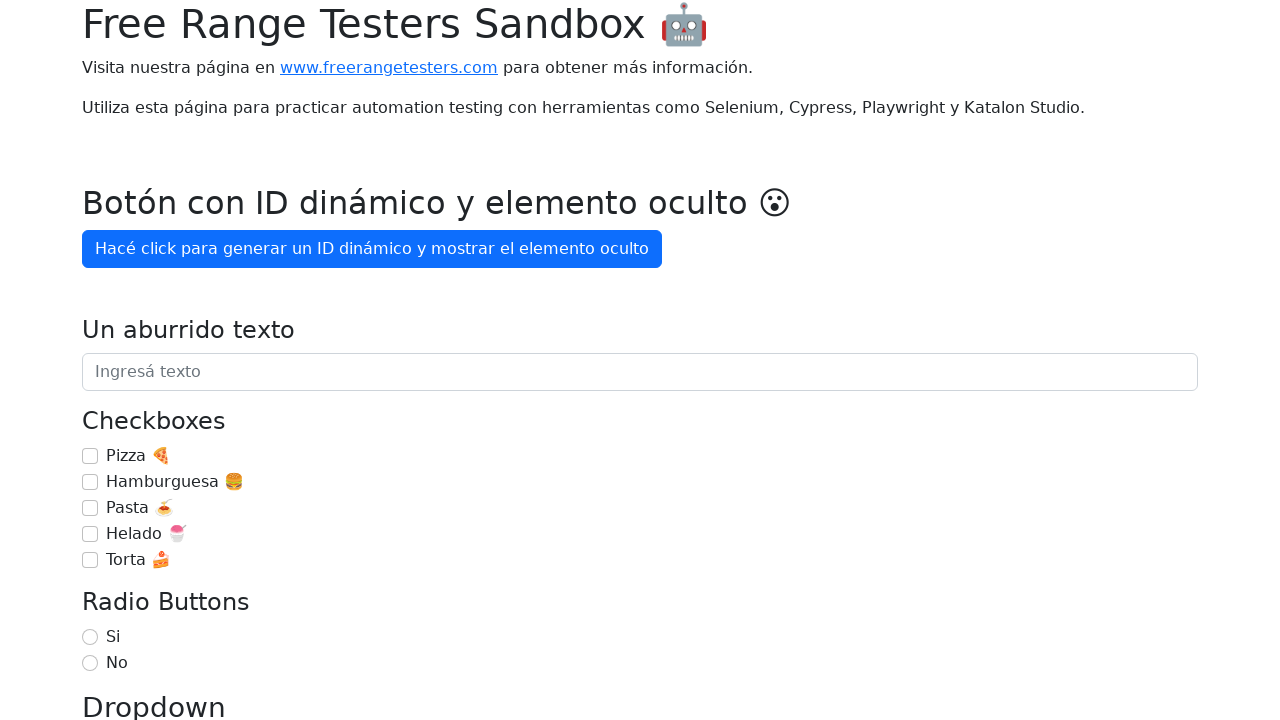

Clicked on 'Día de la semana' dropdown button at (171, 360) on internal:role=button[name="Día de la semana"i]
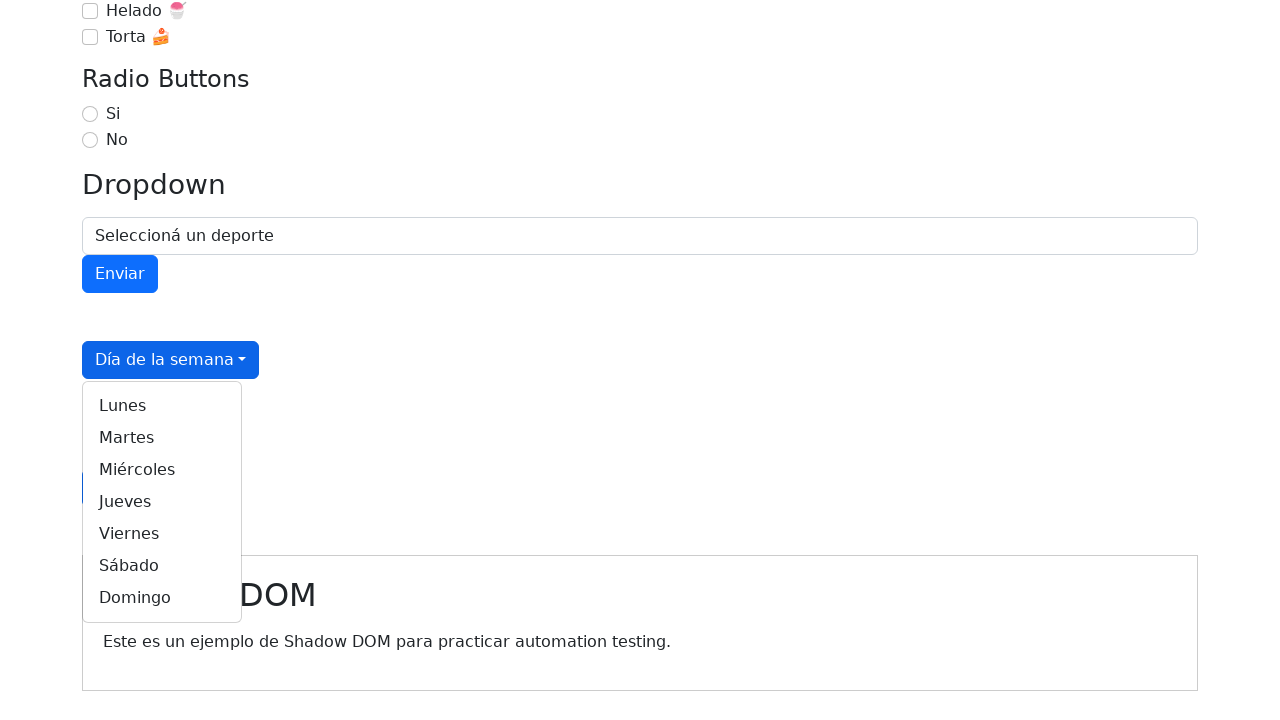

Selected 'Martes' from the dropdown at (162, 438) on internal:role=link[name="Martes"i]
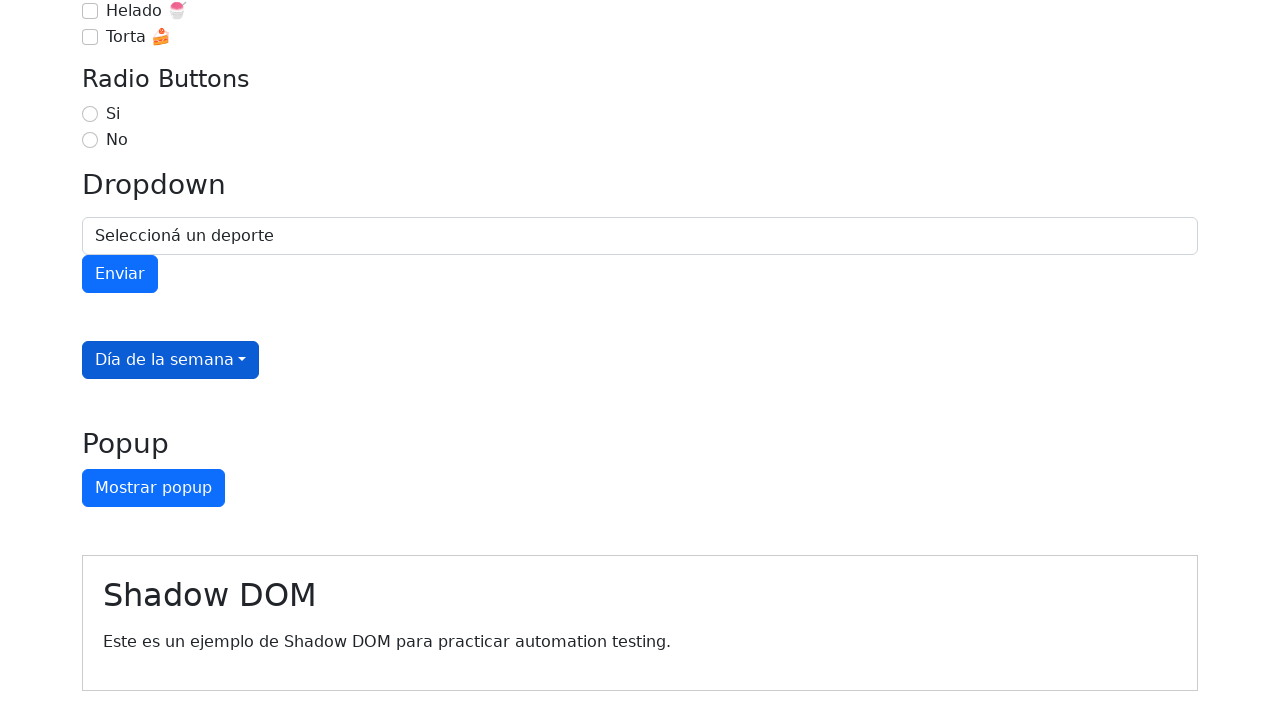

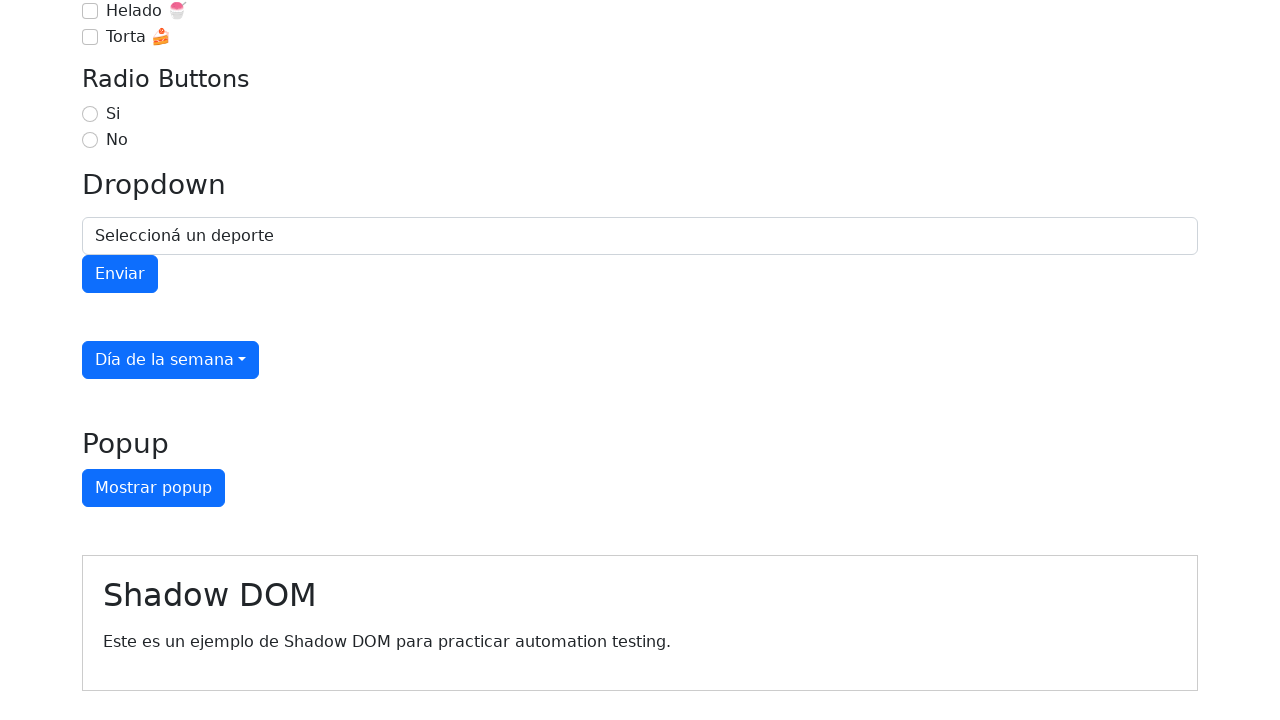